Tests JavaScript alert functionality by clicking a button that triggers a JS alert, then dismissing the alert dialog.

Starting URL: https://www.practice-ucodeacademy.com/javascript_alerts

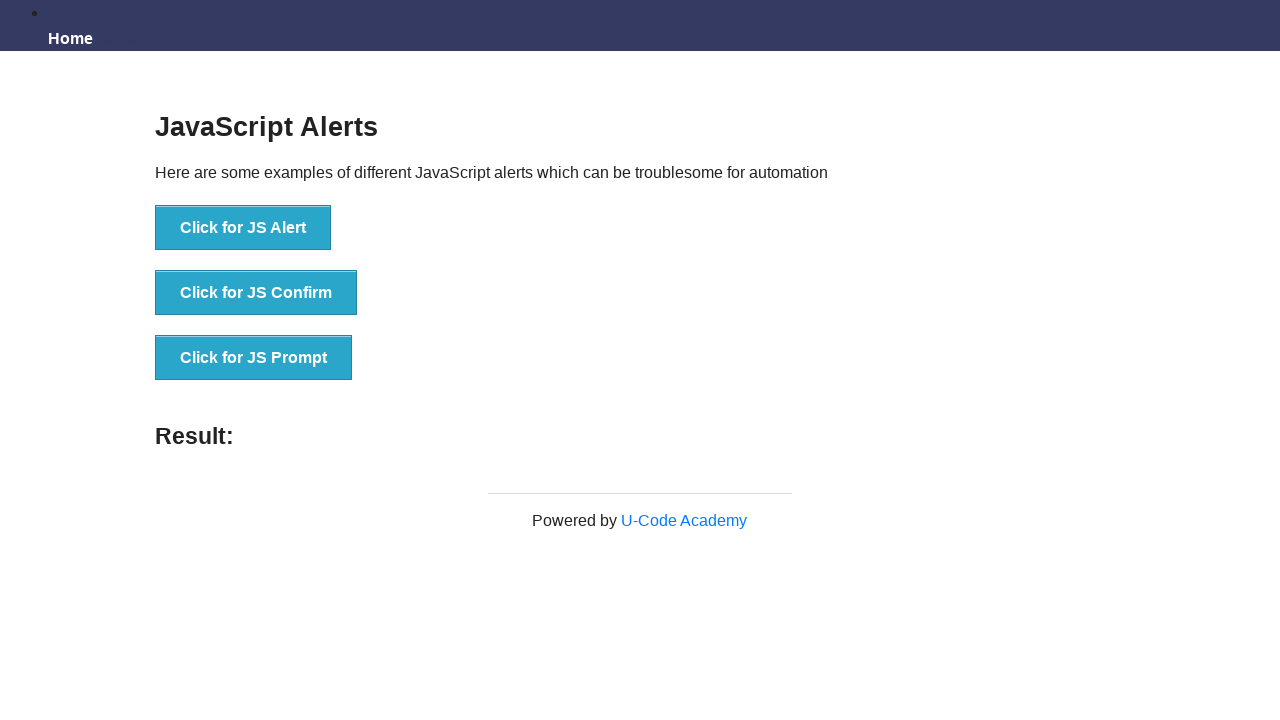

Clicked the JS Alert button to trigger alert dialog at (243, 228) on xpath=//button[@onclick='jsAlert()']
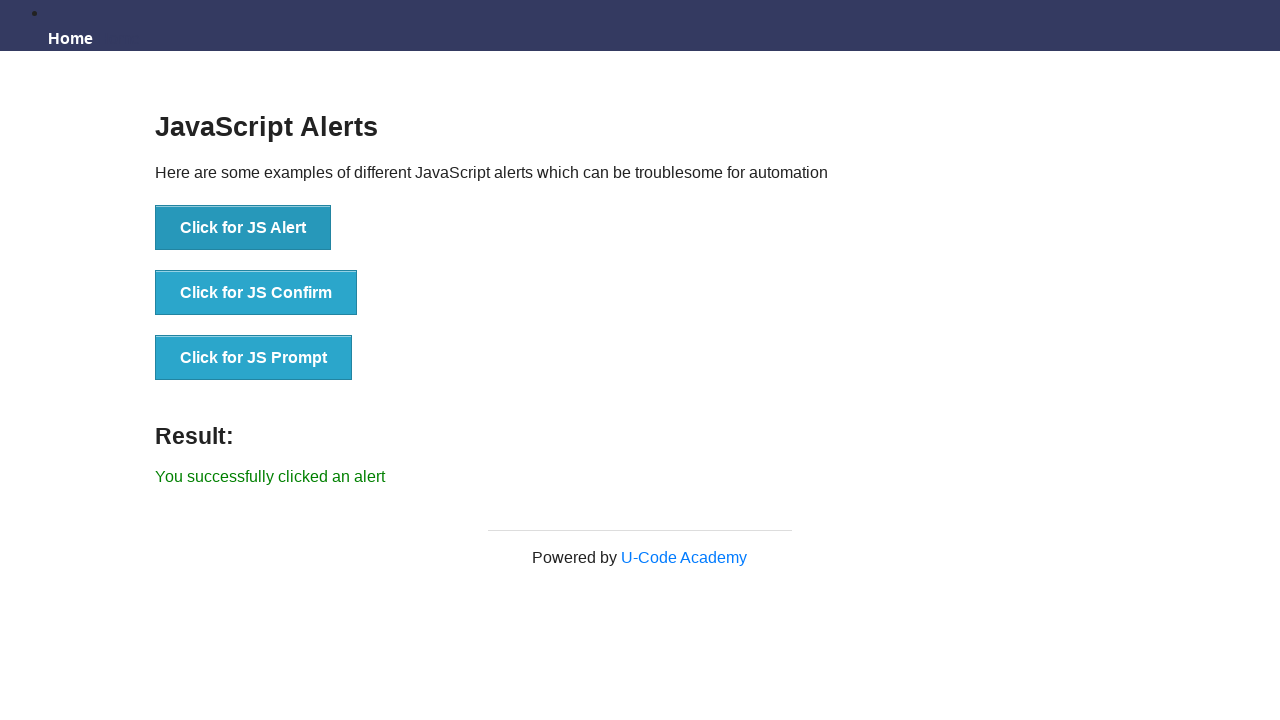

Set up dialog handler to dismiss alerts
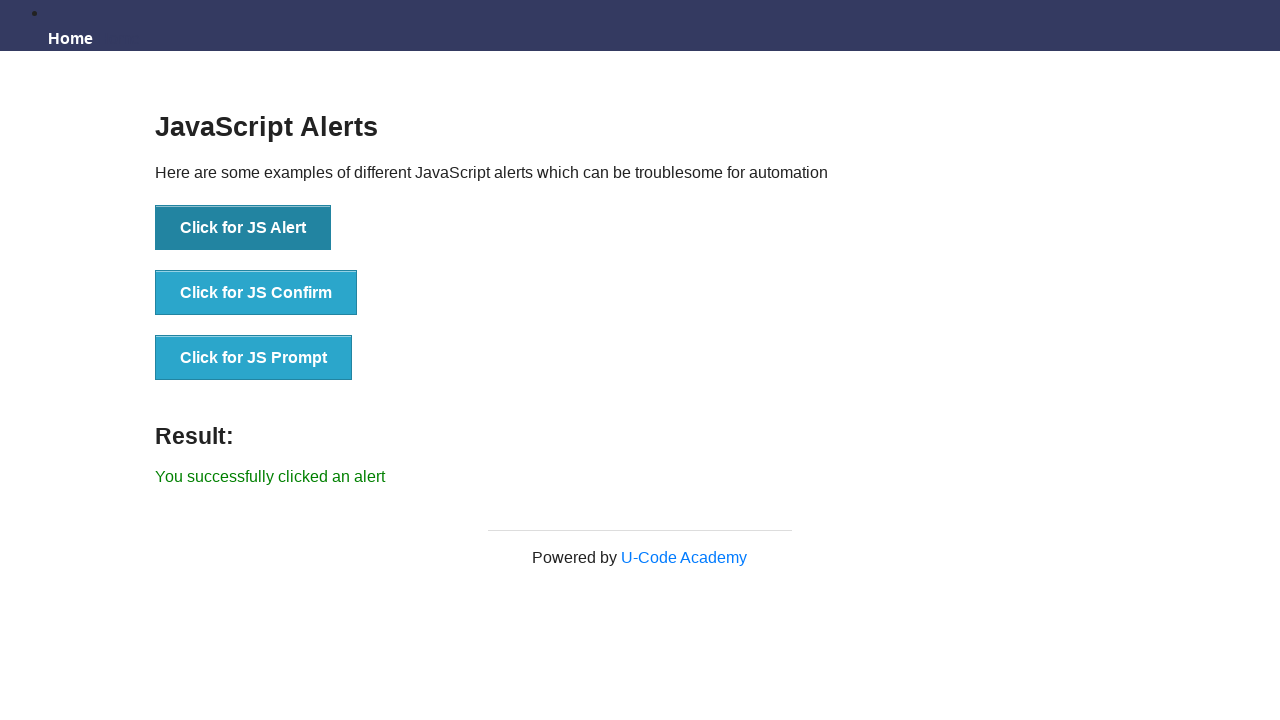

Configured explicit dialog handler with message logging
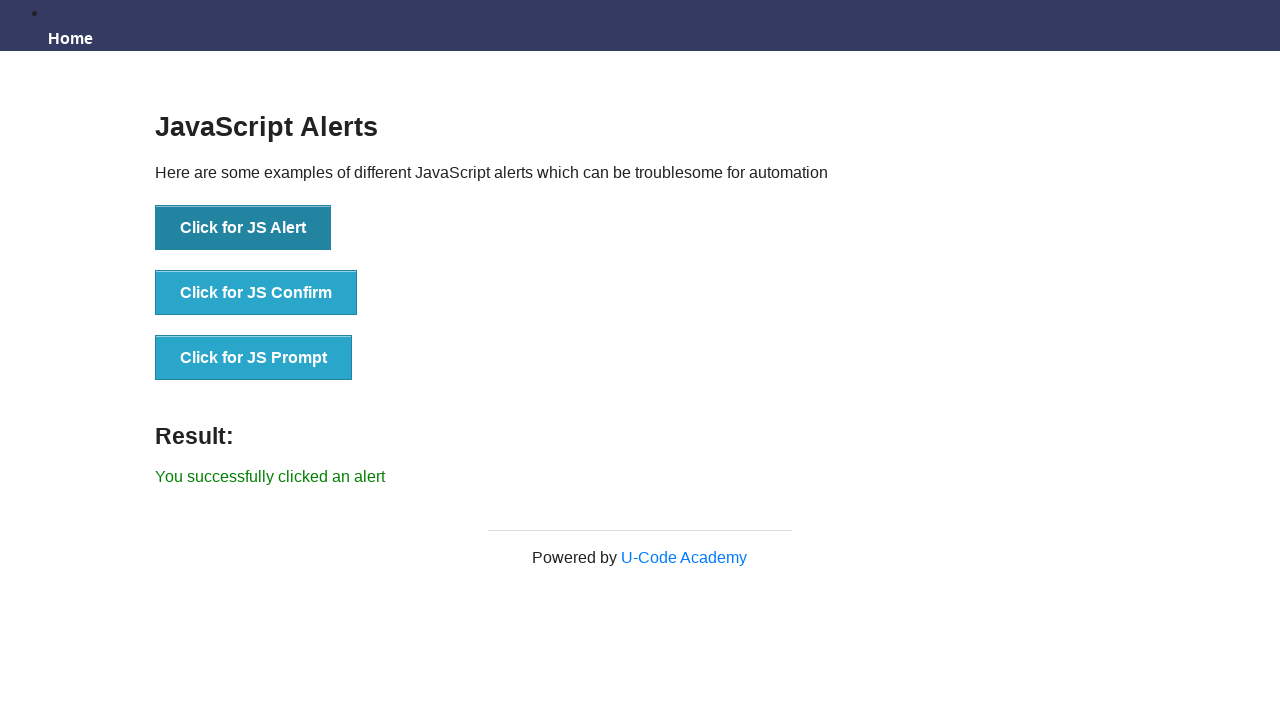

Clicked the JS Alert button again to trigger alert dialog at (243, 228) on xpath=//button[@onclick='jsAlert()']
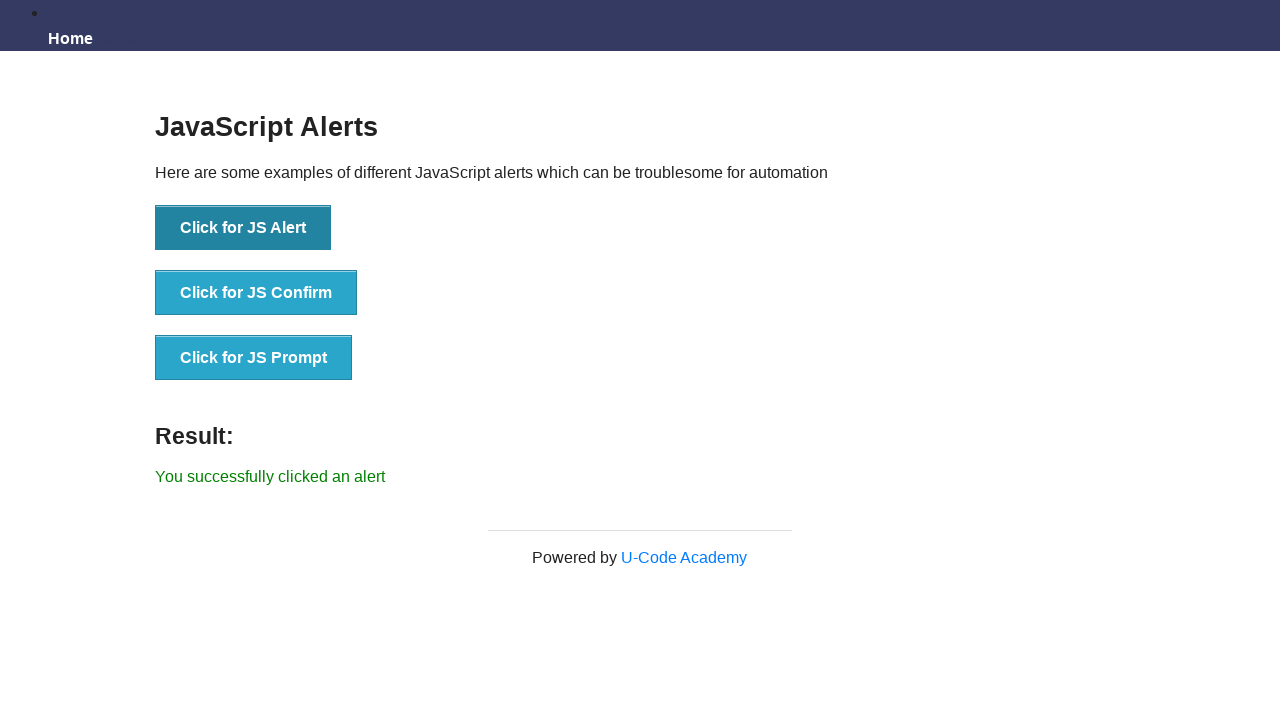

Waited for dialog interaction to complete
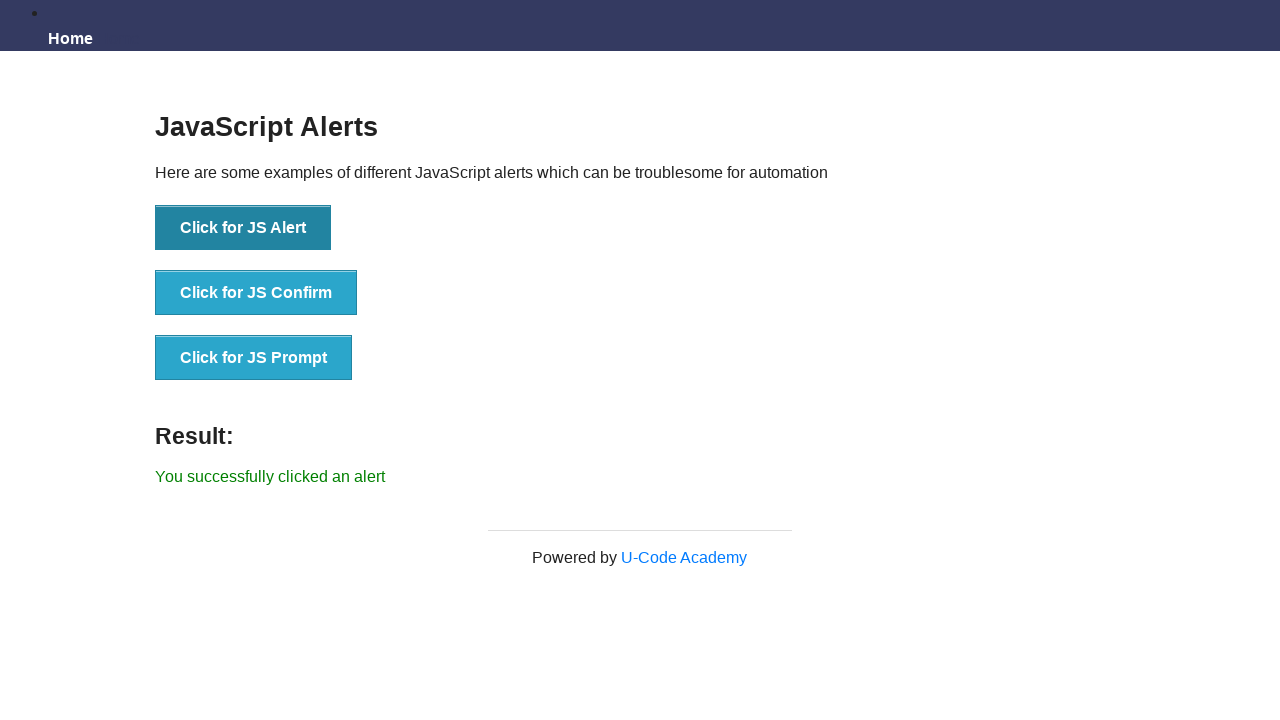

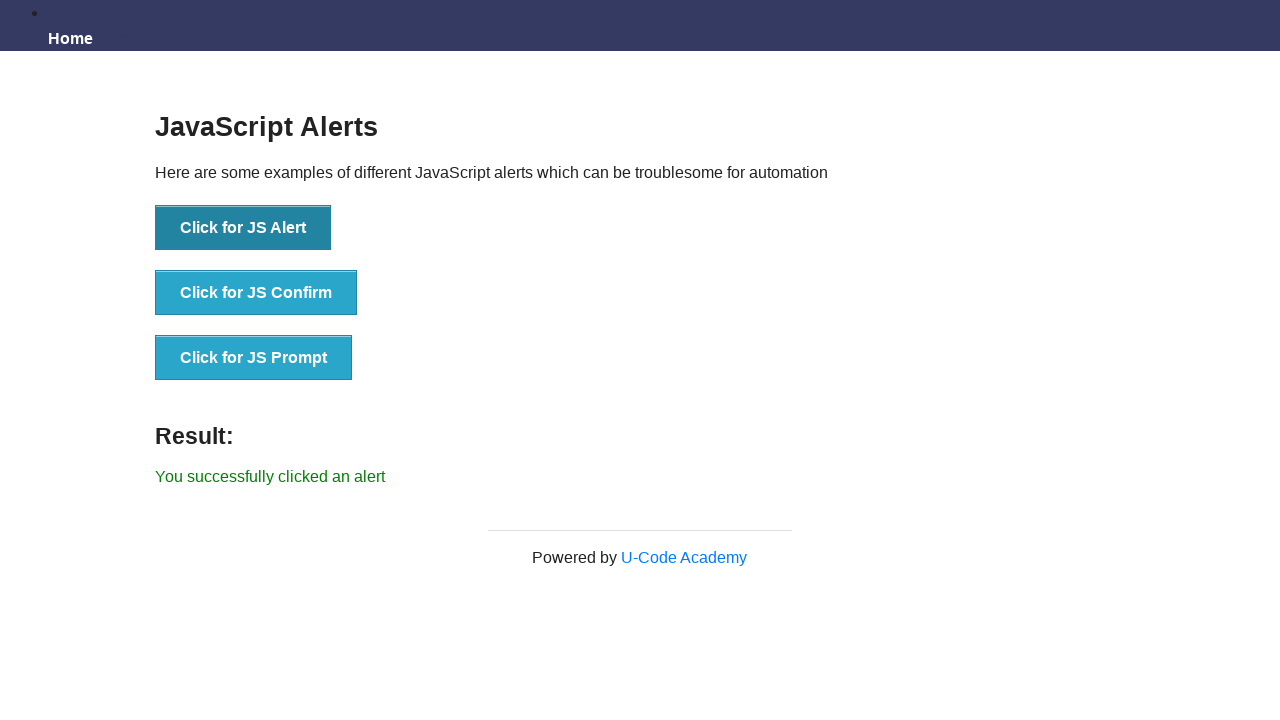